Tests form submission on a practice automation website by filling email and password fields, submitting the form, and verifying the alert message

Starting URL: http://www.automationbykrishna.com

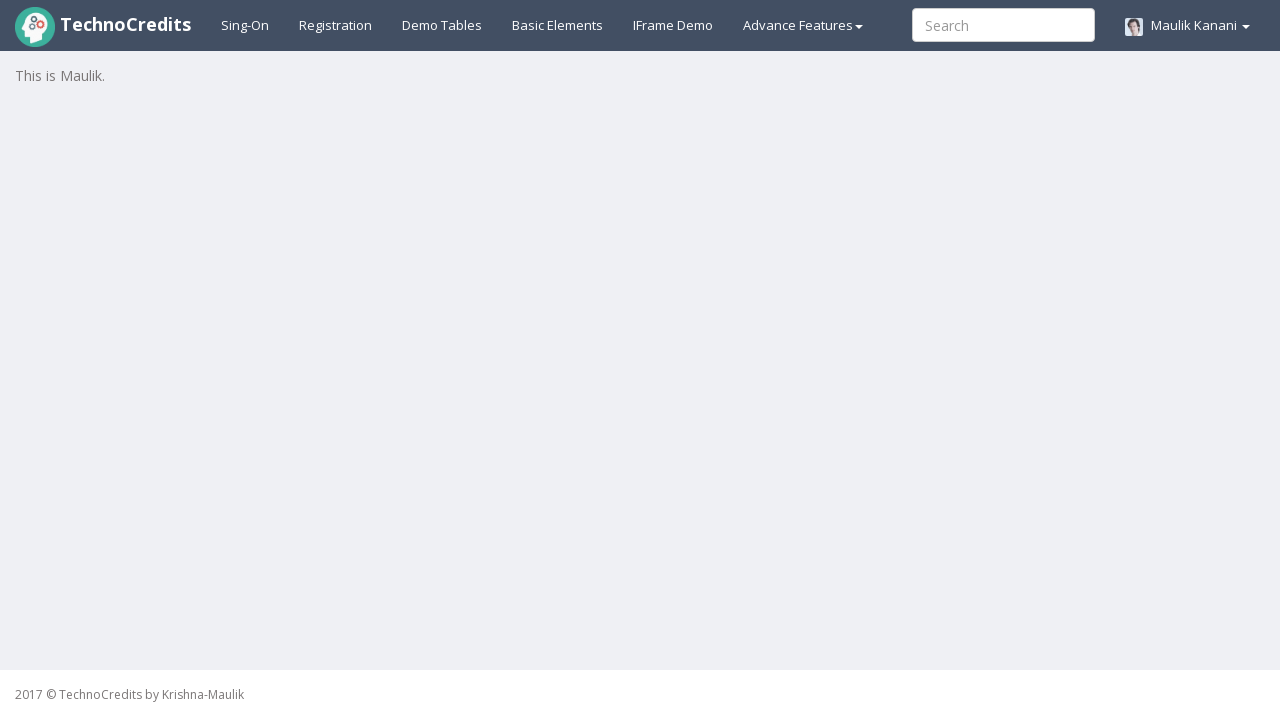

Clicked on Basic Elements link at (558, 25) on a#basicelements
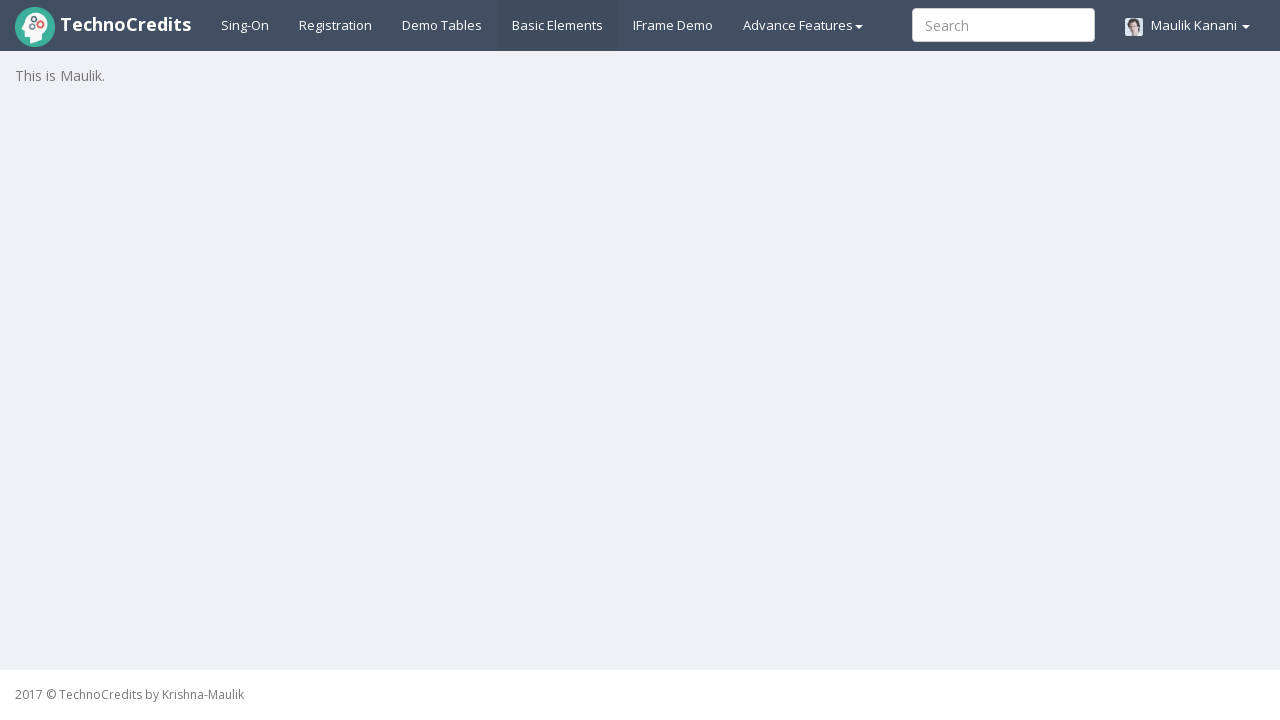

Email input field loaded and visible
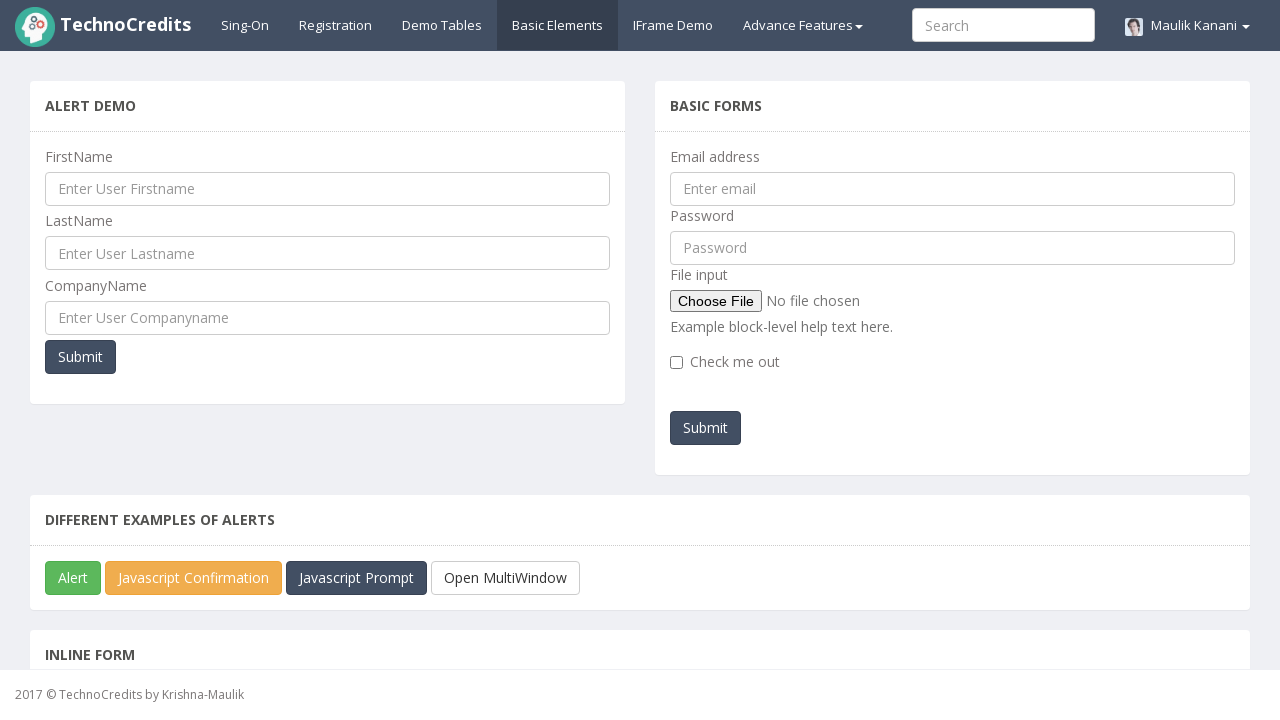

Filled email field with 'test.user@example.com' on input#exampleInputEmail1
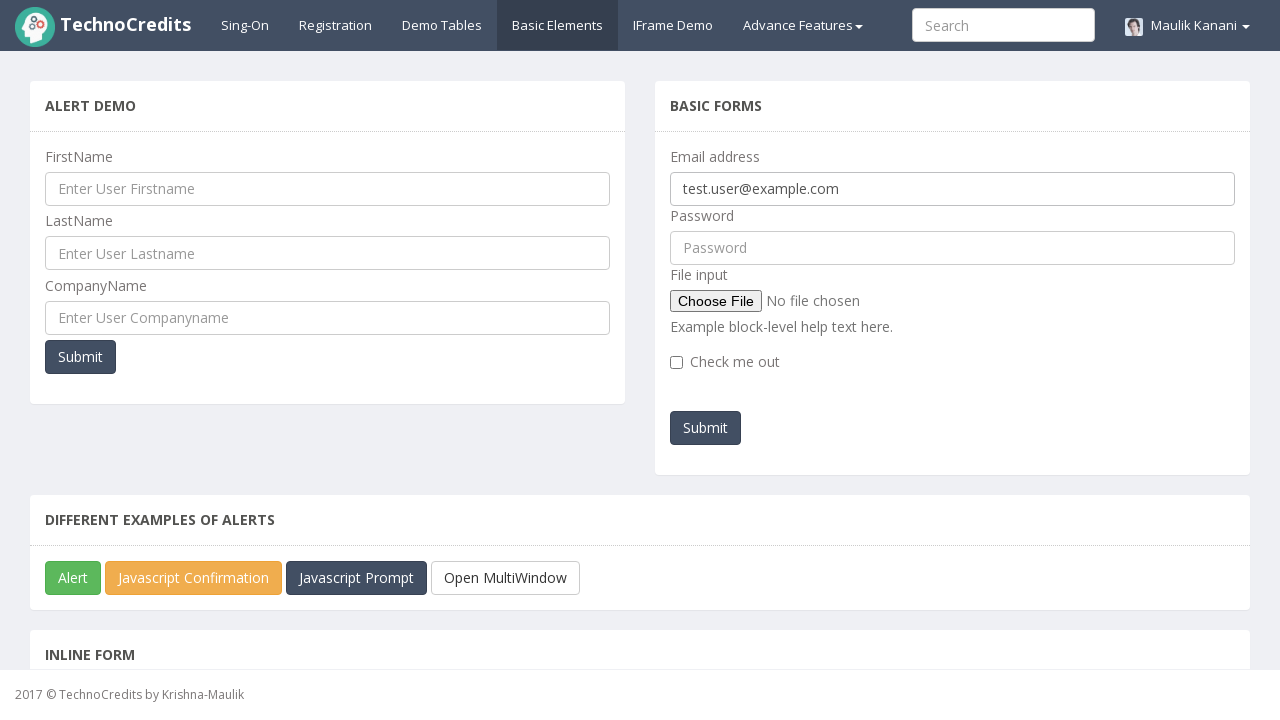

Filled password field with 'TestPass123' on input#pwd
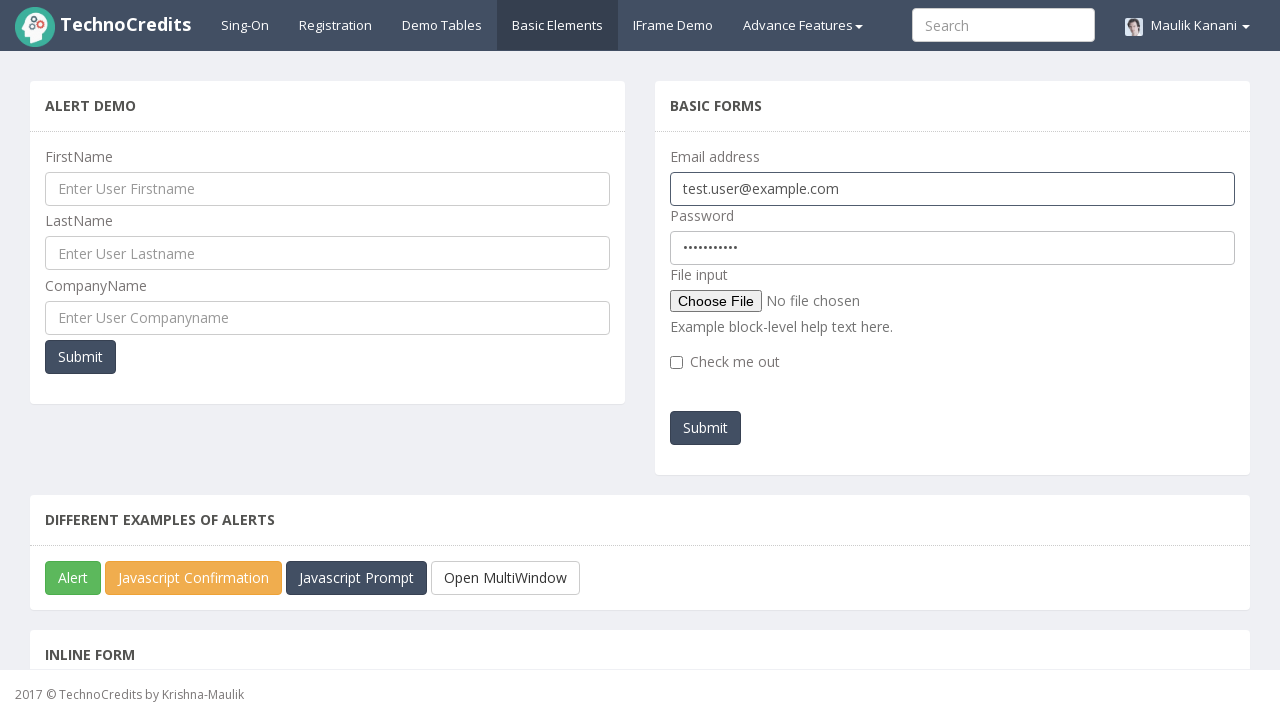

Clicked submit button to submit form at (706, 428) on button#submitb2
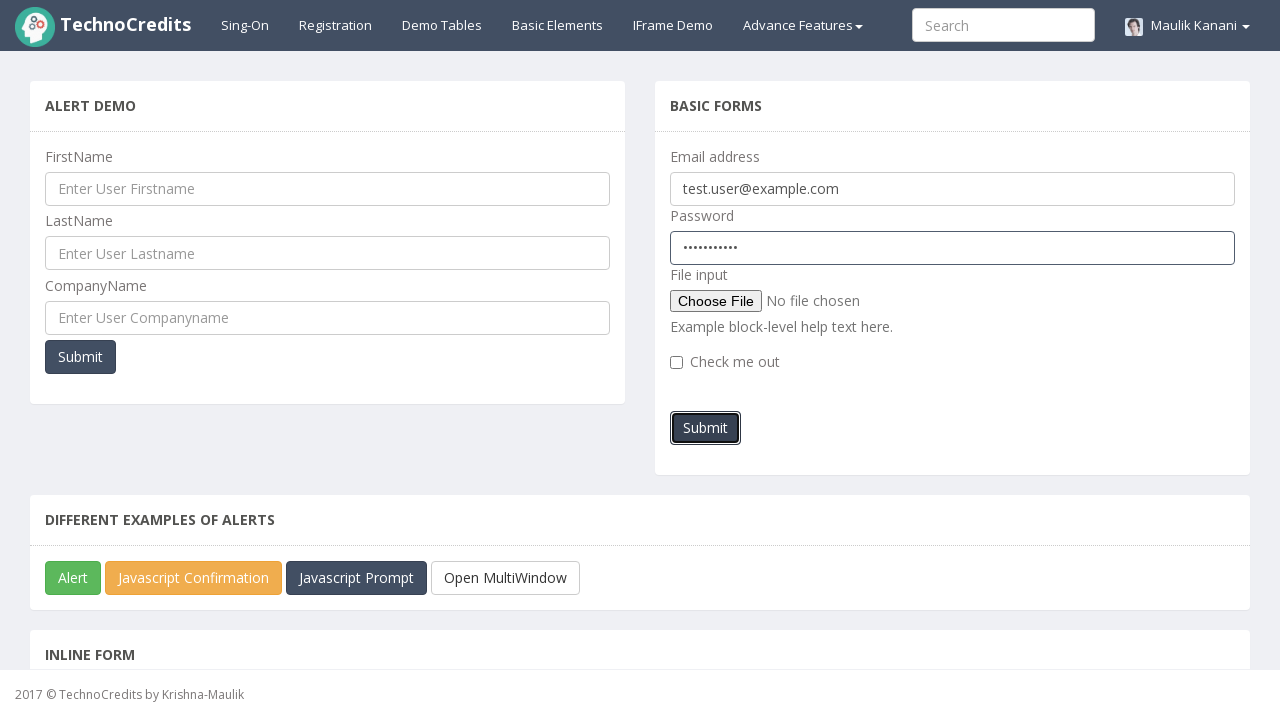

Set up dialog handler to accept alerts
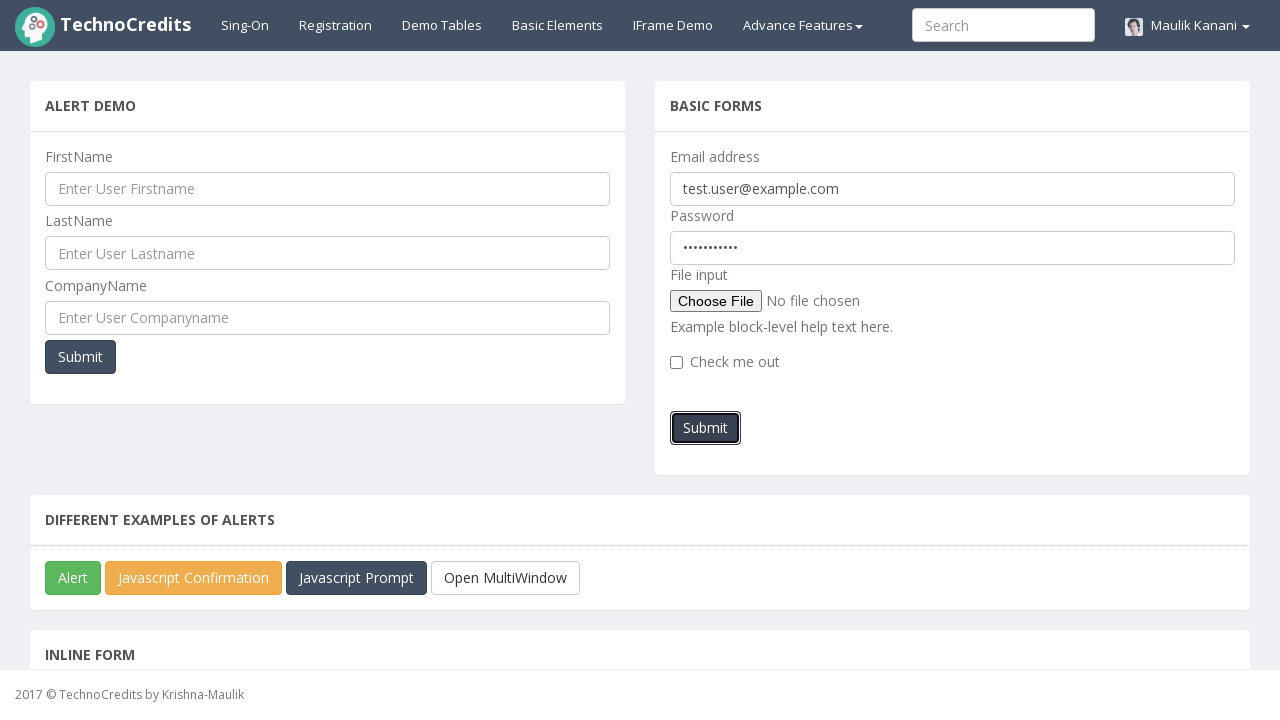

Waited 500ms for alert to appear and be handled
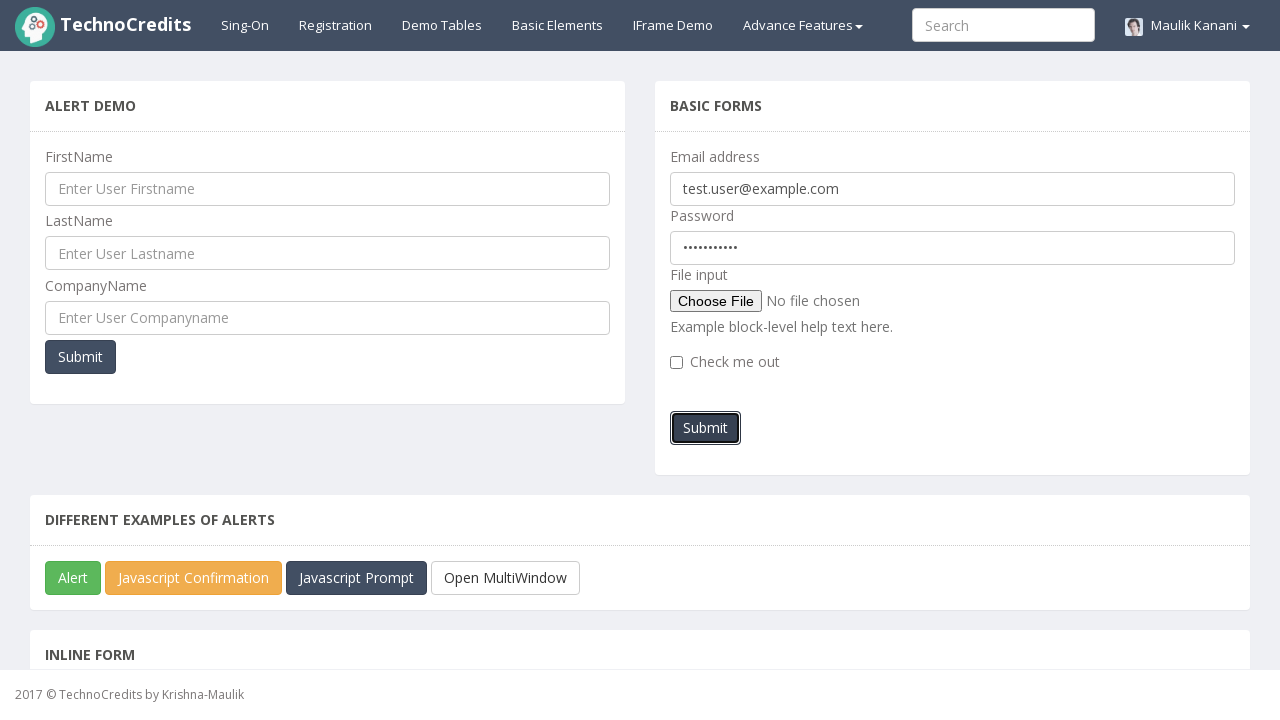

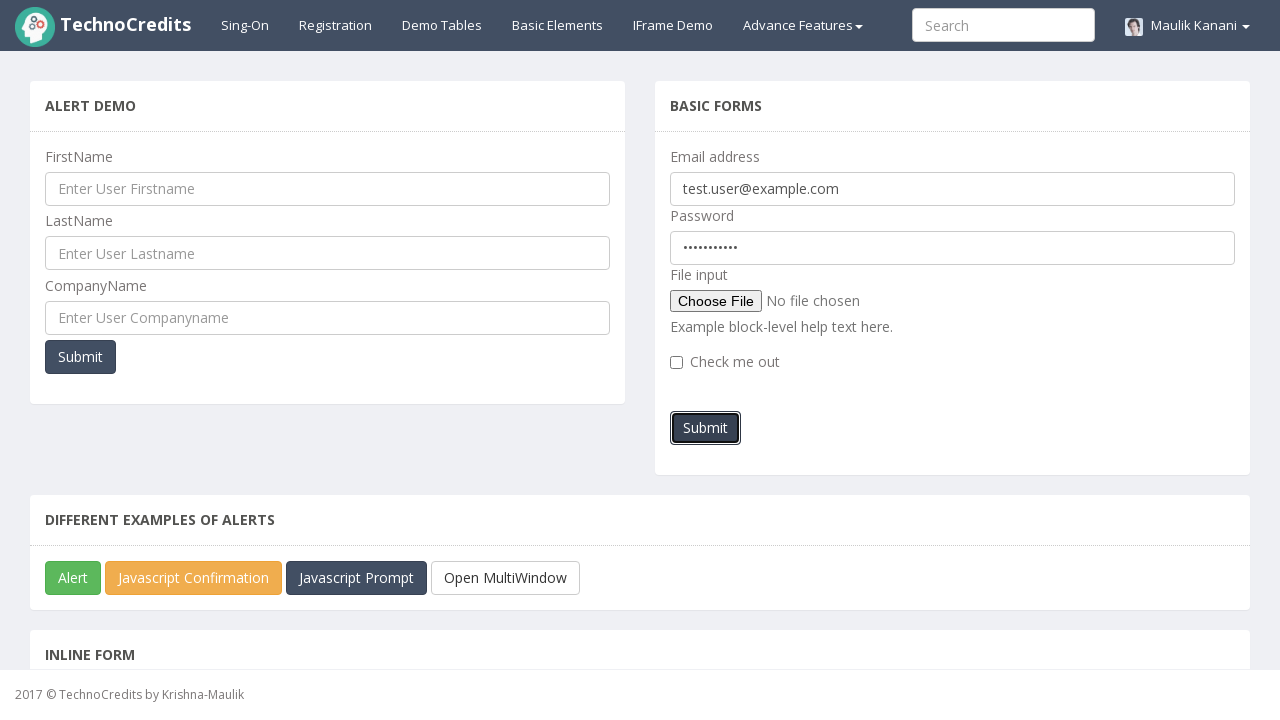